Tests navigation functionality by clicking a link, navigating backward and forward, and verifying the page title

Starting URL: https://omayo.blogspot.com/

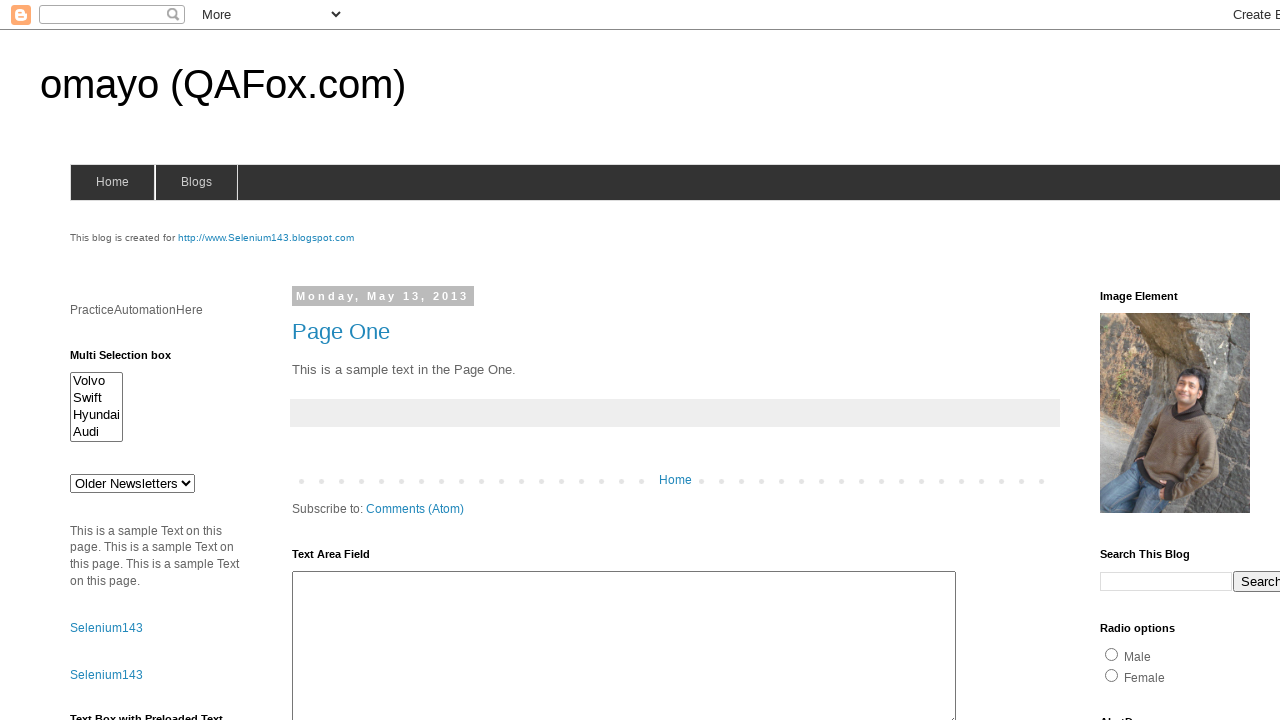

Clicked on the compendiumdev link at (1160, 360) on a:has-text('compendiumdev')
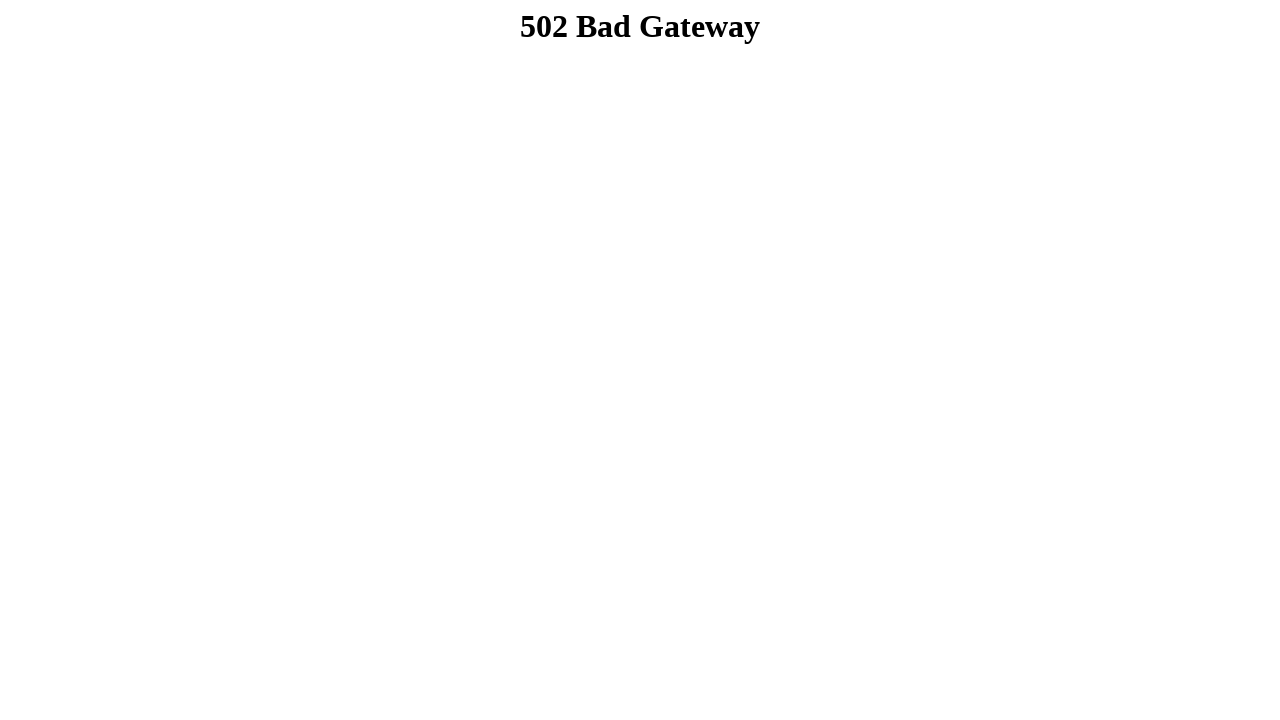

Waited 5 seconds for navigation to complete
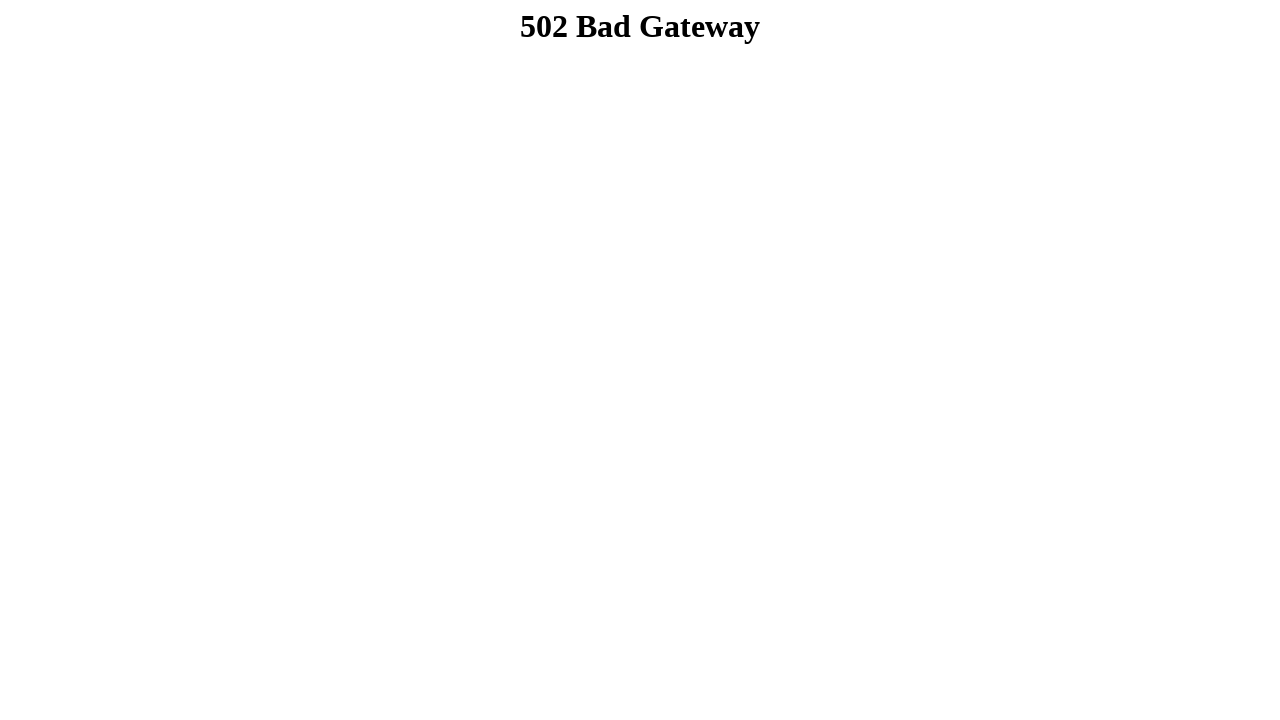

Navigated backward to the previous page
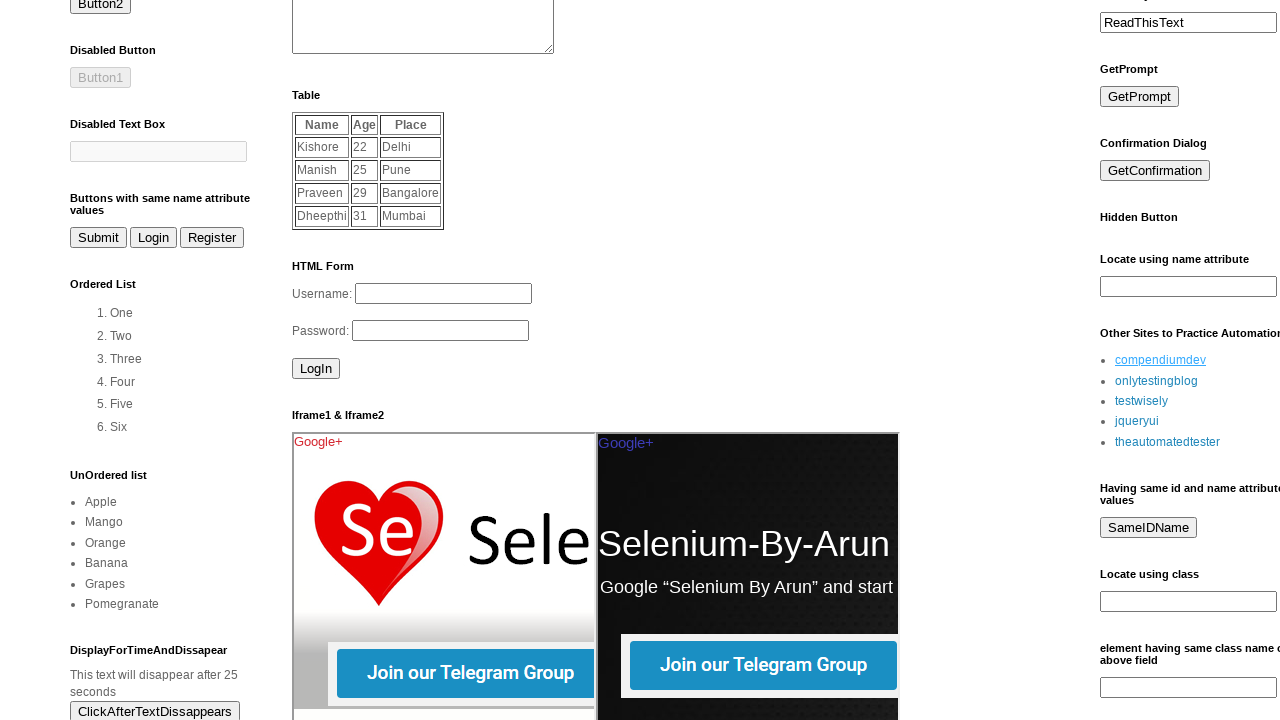

Waited 5 seconds for backward navigation to complete
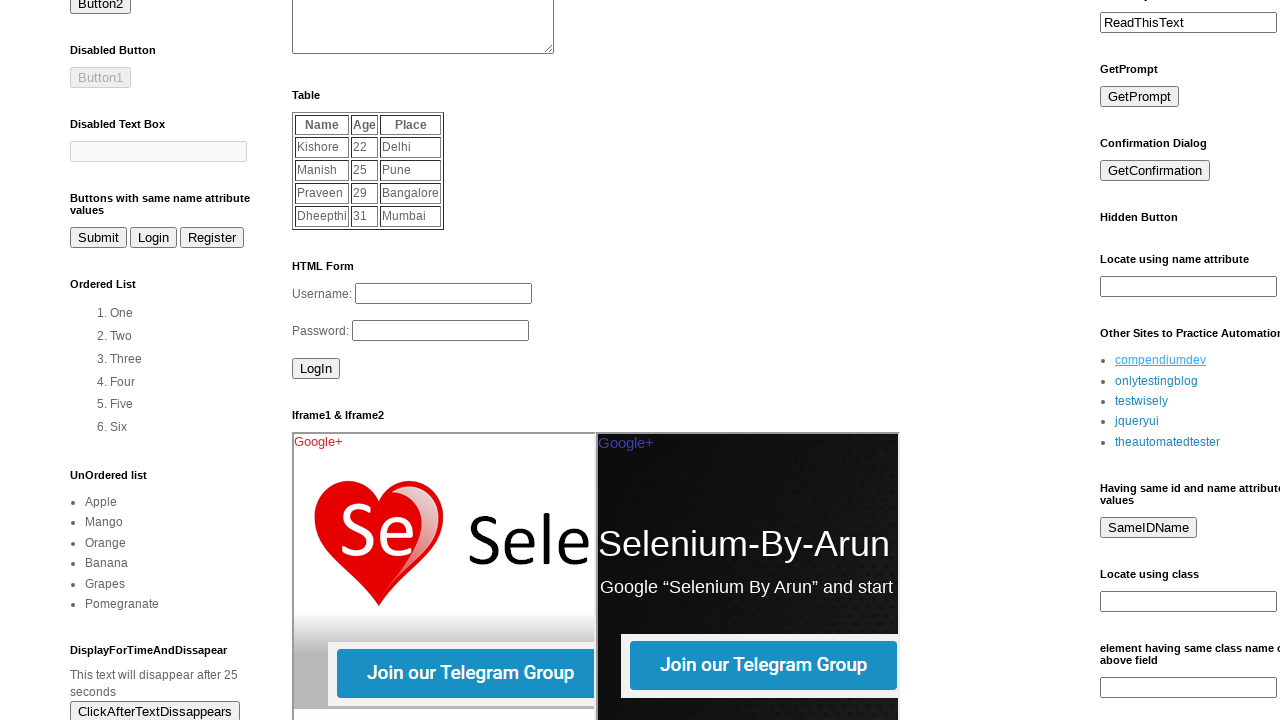

Navigated forward to the next page
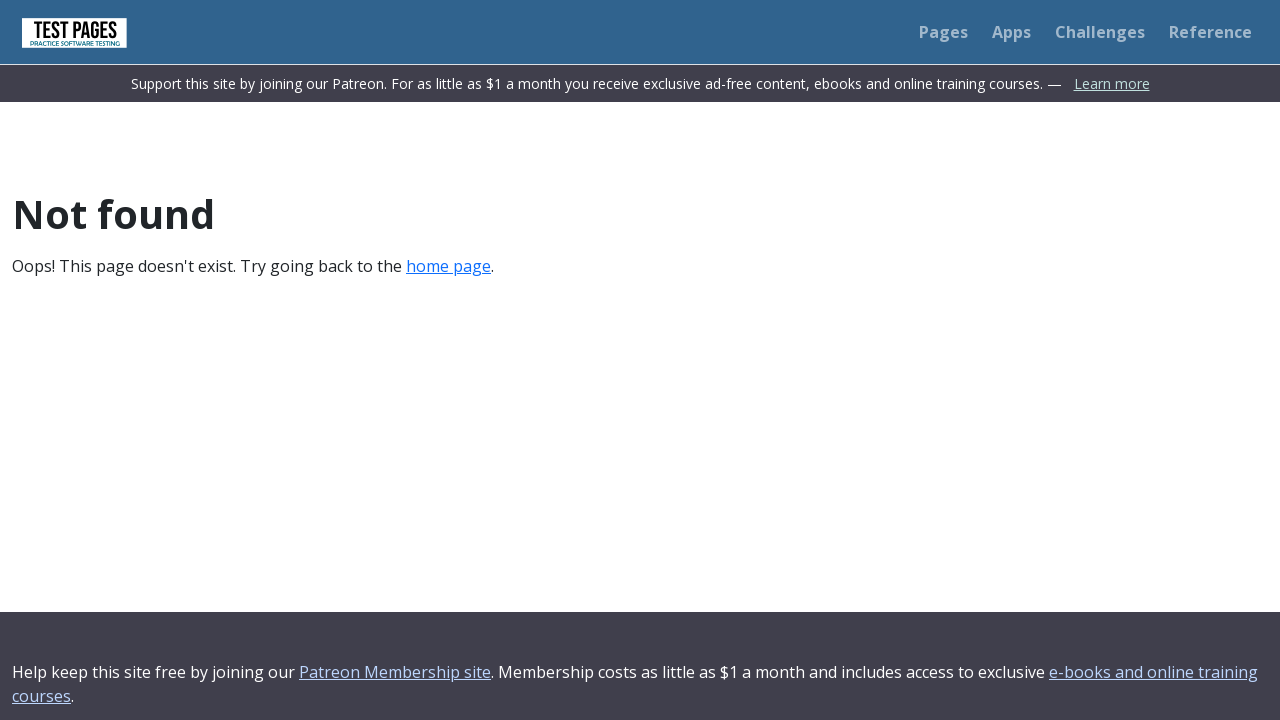

Waited 5 seconds for forward navigation to complete
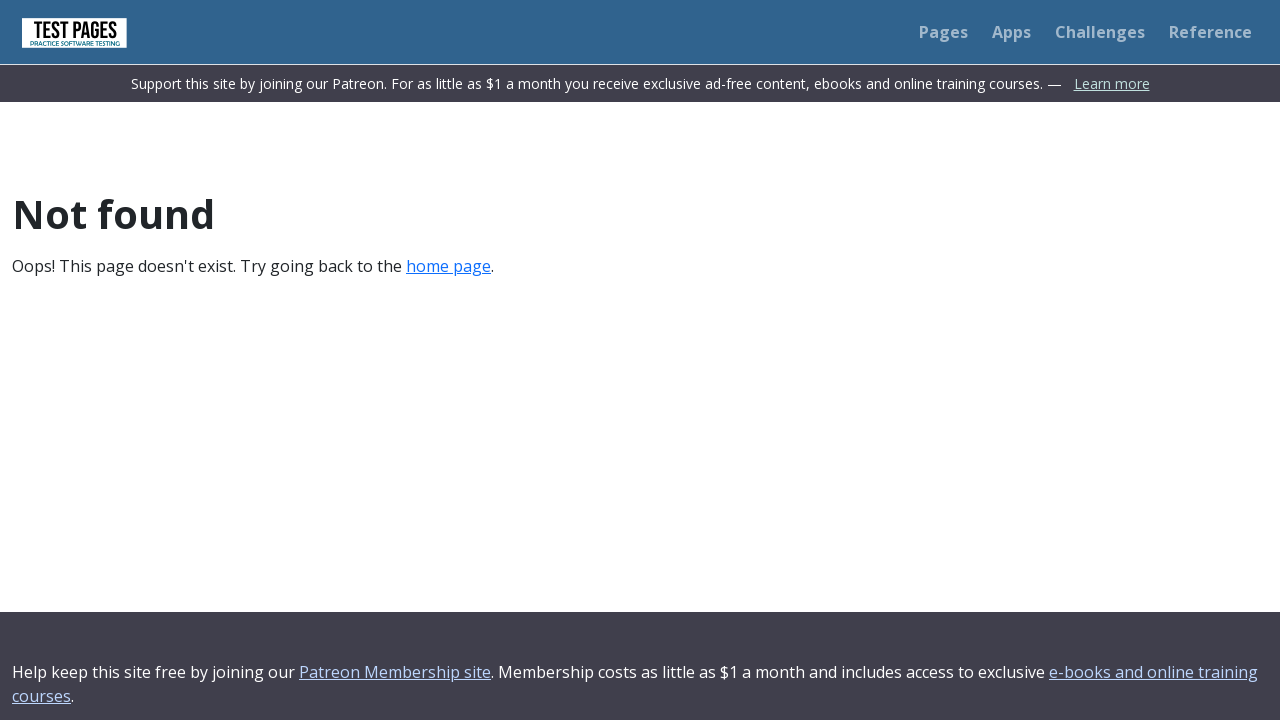

Retrieved page title: '404 Page not found | Test Pages'
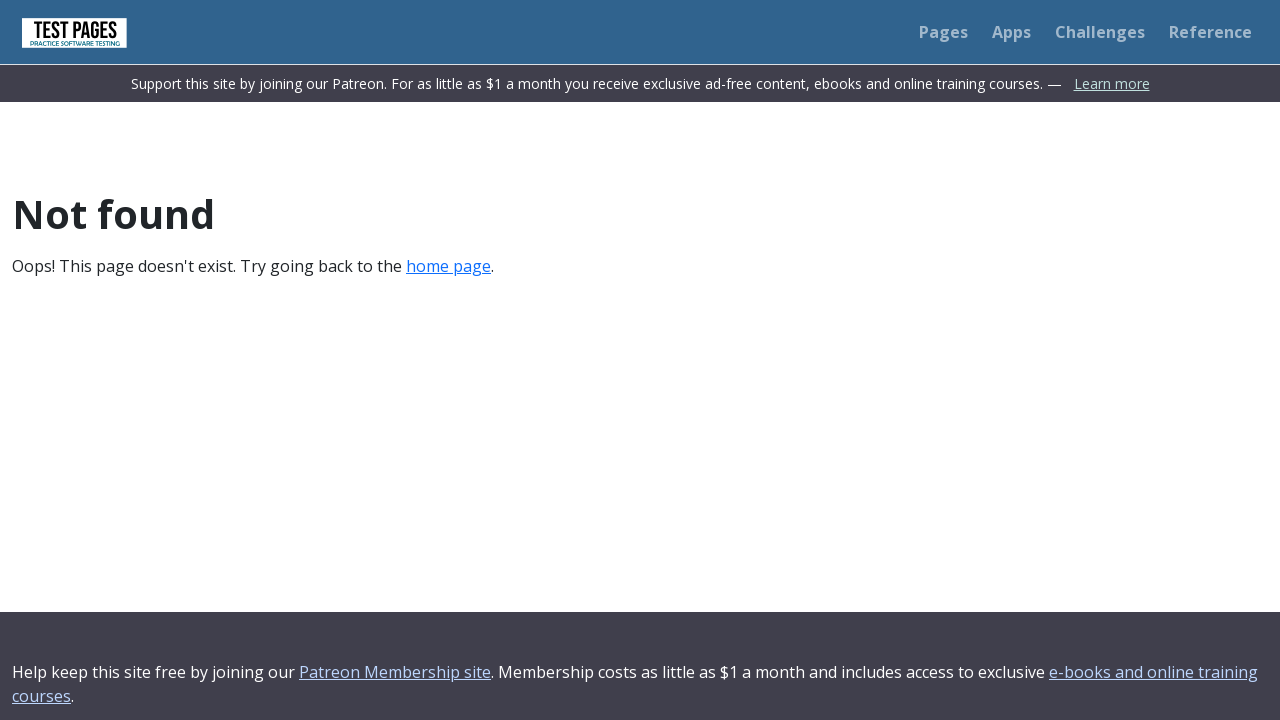

Page title verification failed - expected 'Basic Web Page Title1' but got '404 Page not found | Test Pages'
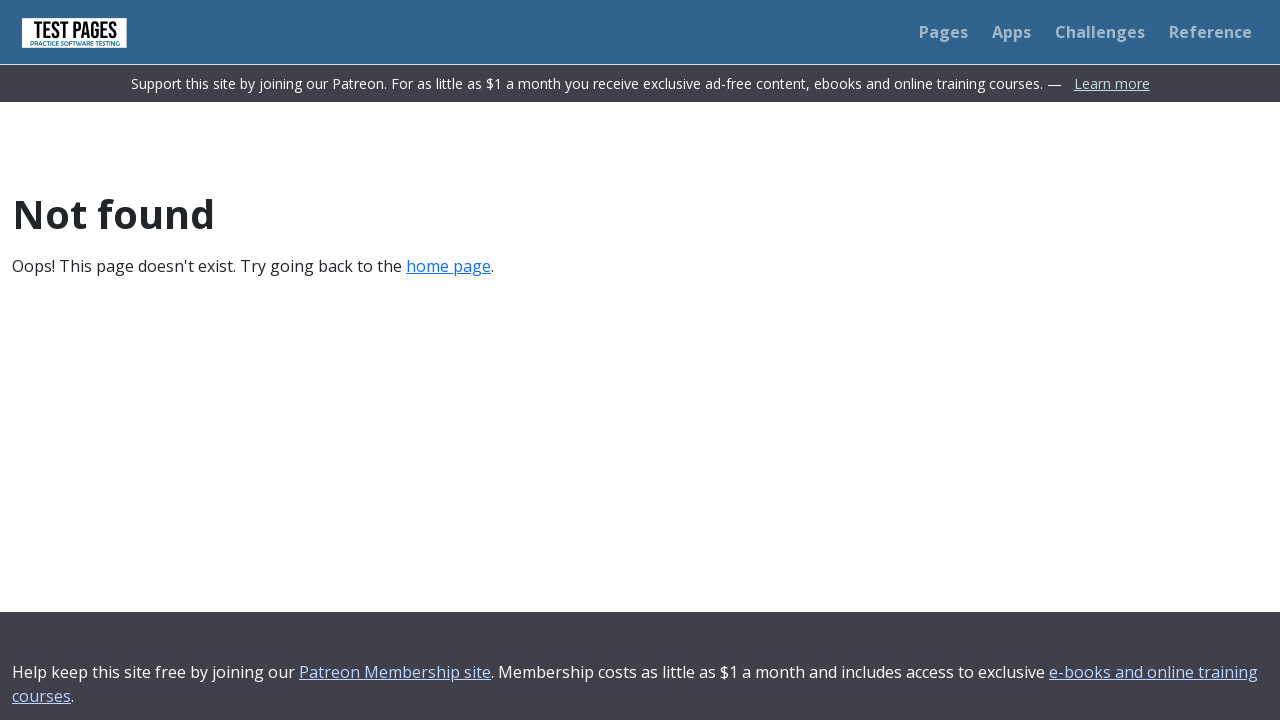

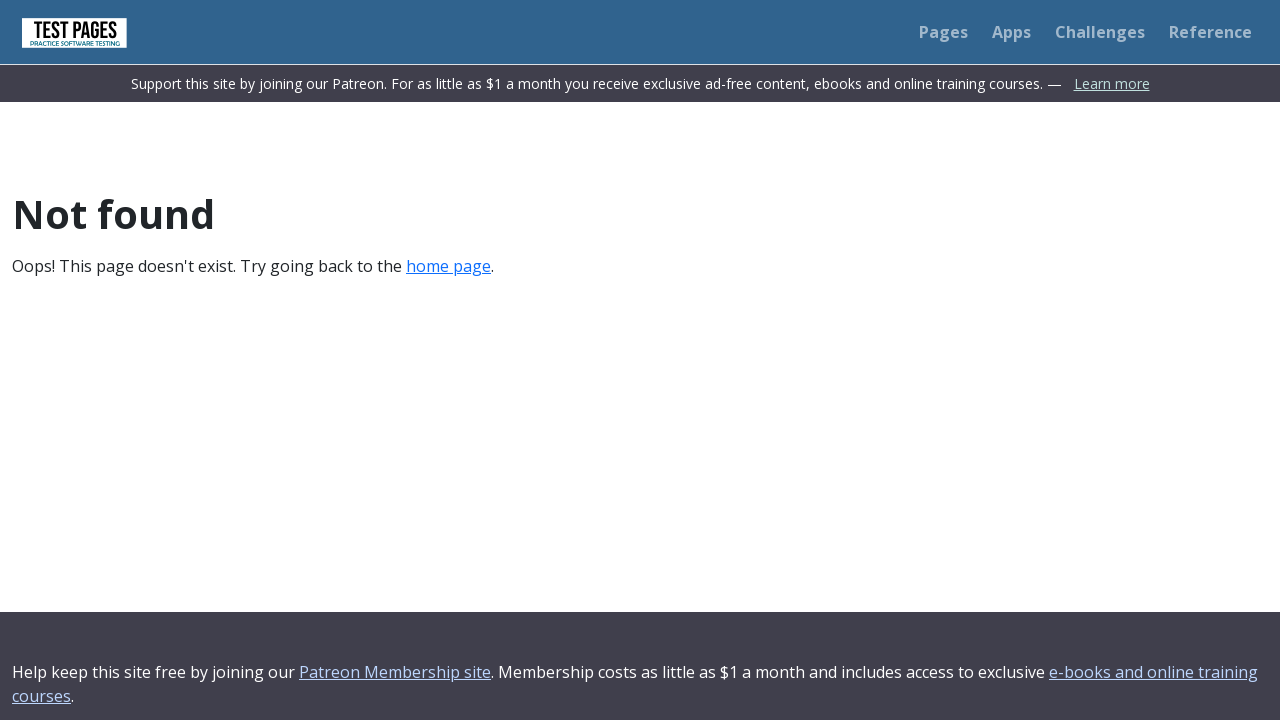